Tests a slow calculator application by setting a delay time, performing a calculation (7+8), and verifying the result equals 15

Starting URL: https://bonigarcia.dev/selenium-webdriver-java/slow-calculator.html

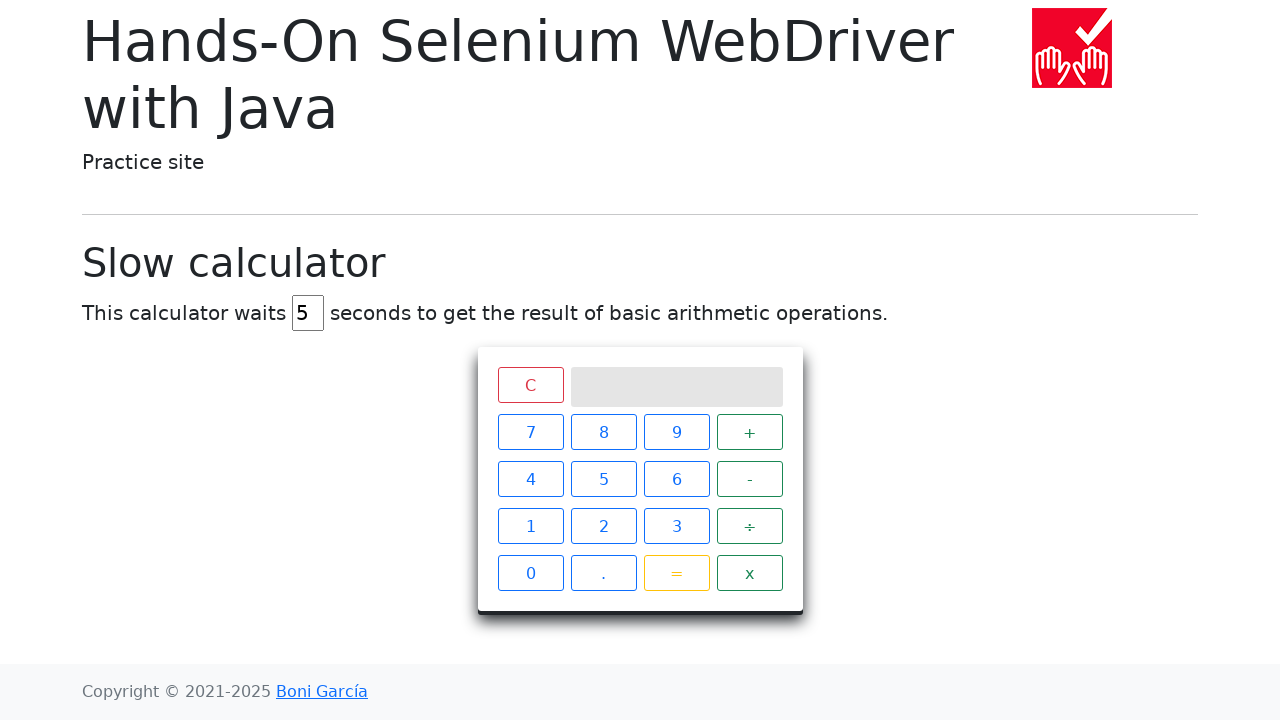

Set delay time to 3 seconds on input#delay
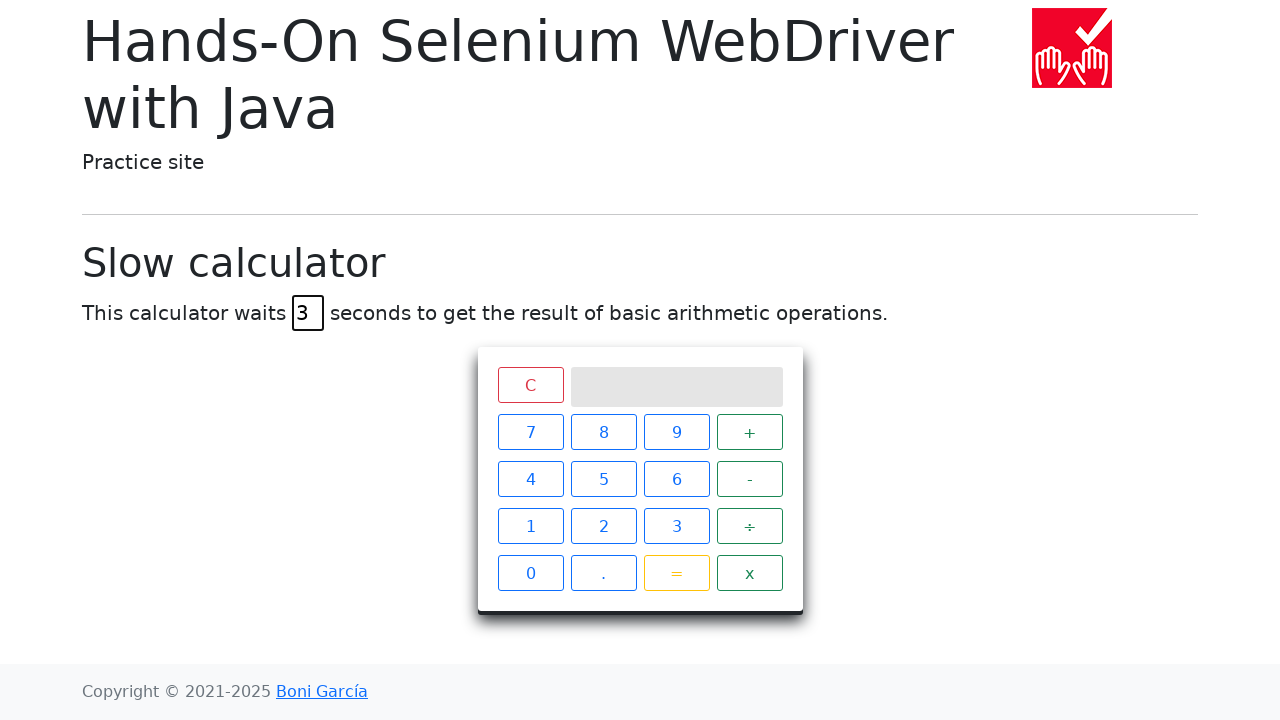

Clicked calculator button '7' at (530, 432) on xpath=//span[text()='7']
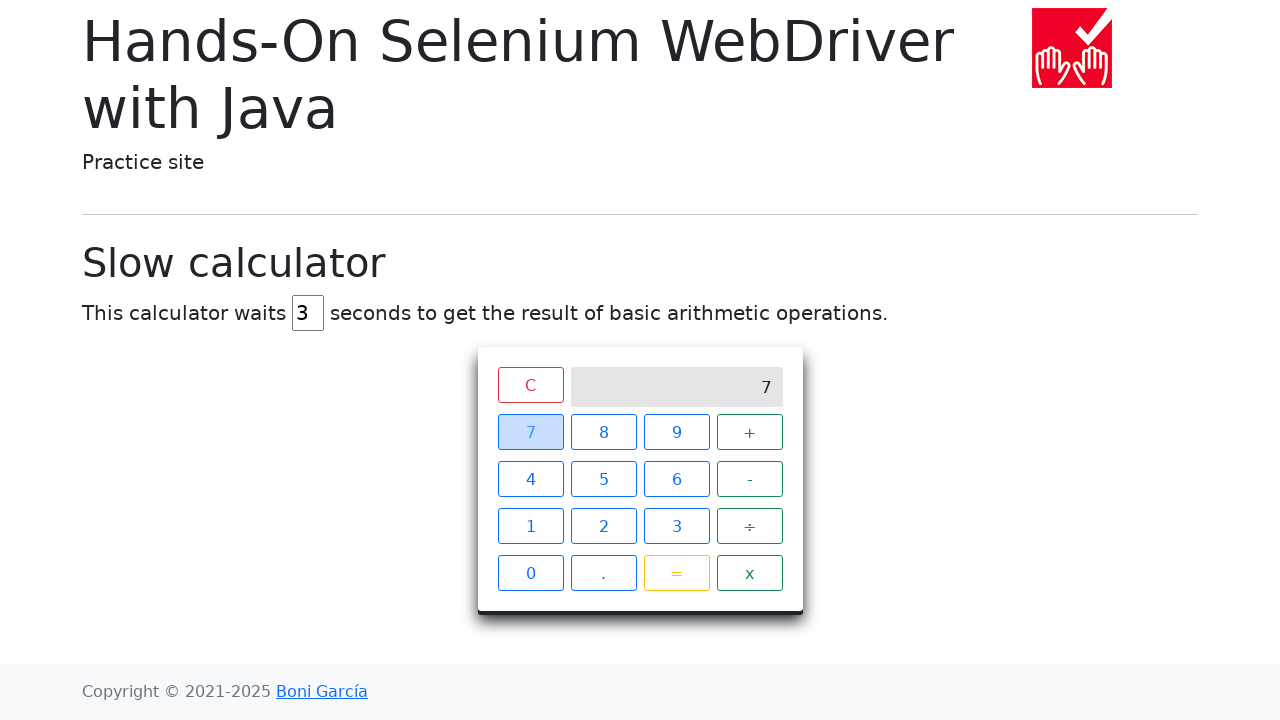

Clicked calculator button '+' at (750, 432) on xpath=//span[text()='+']
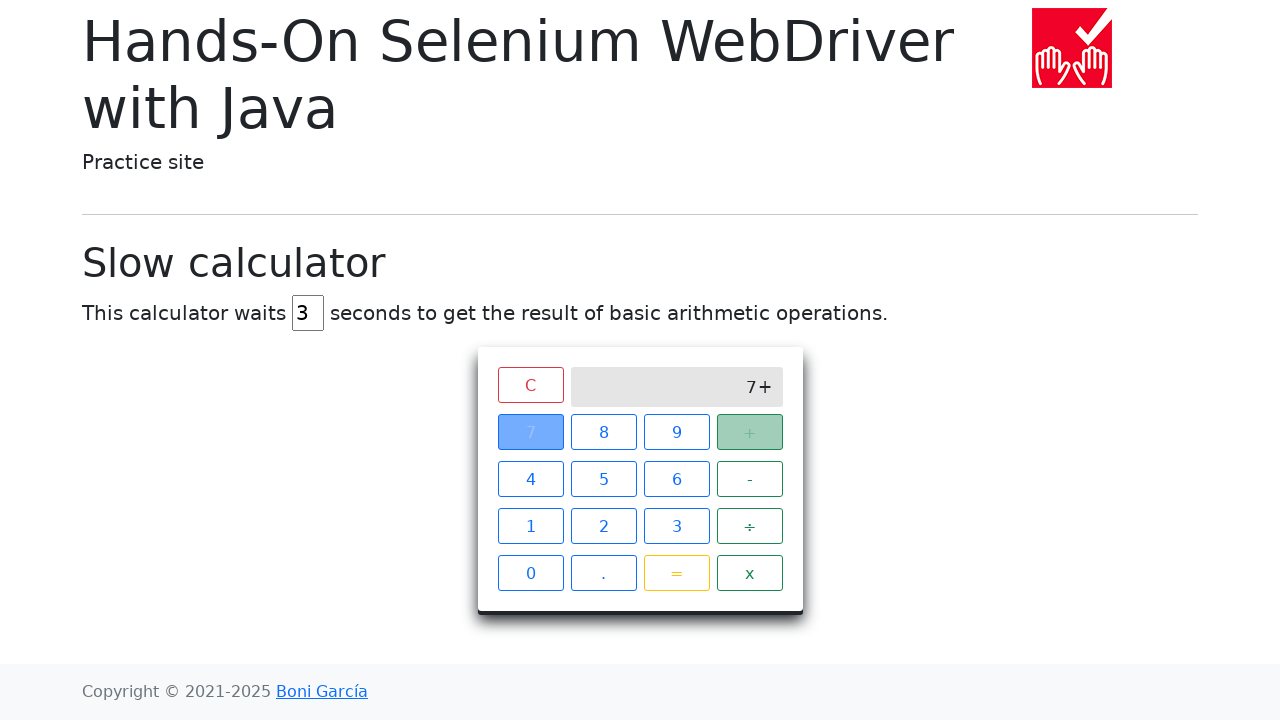

Clicked calculator button '8' at (604, 432) on xpath=//span[text()='8']
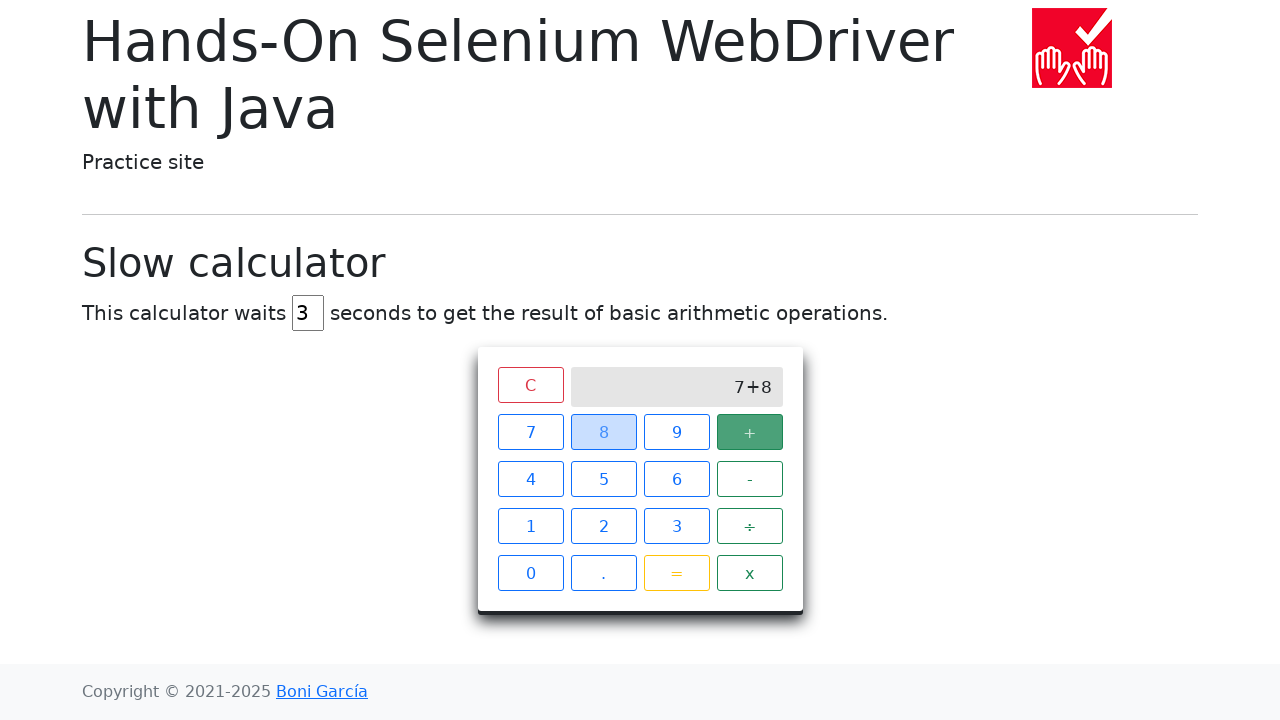

Clicked calculator button '=' to perform calculation at (676, 573) on xpath=//span[text()='=']
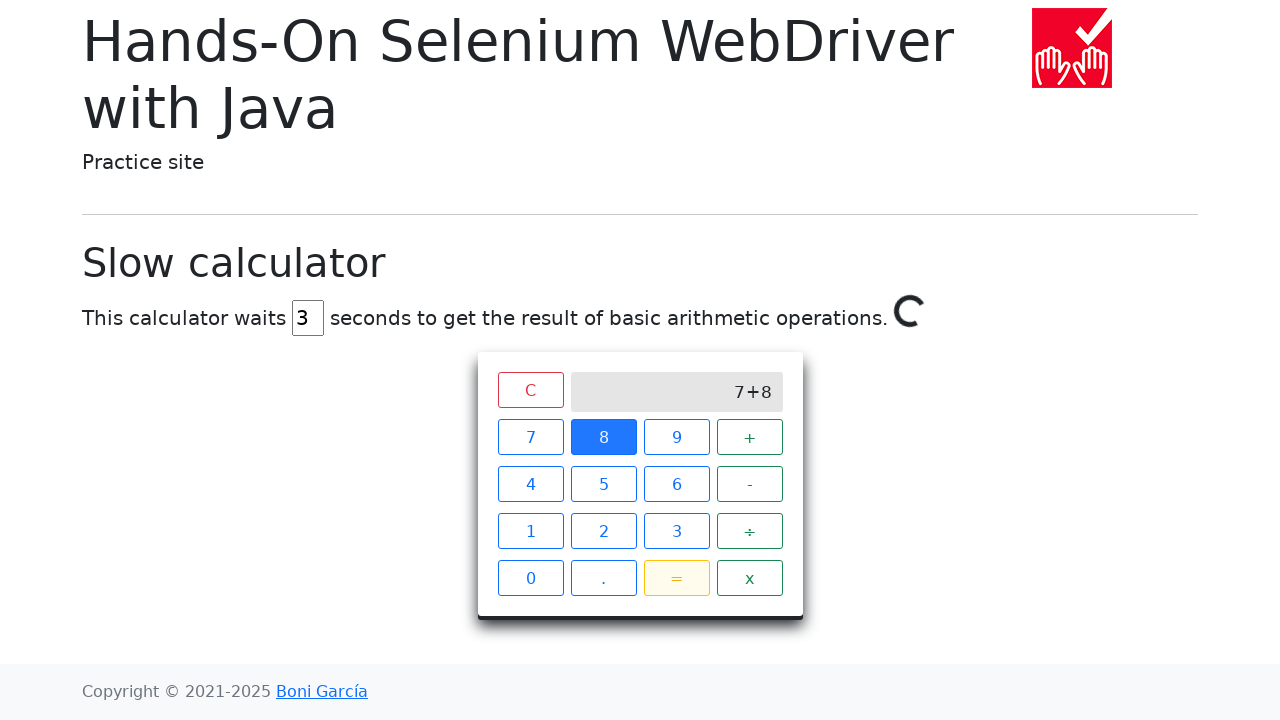

Verified calculation result equals 15
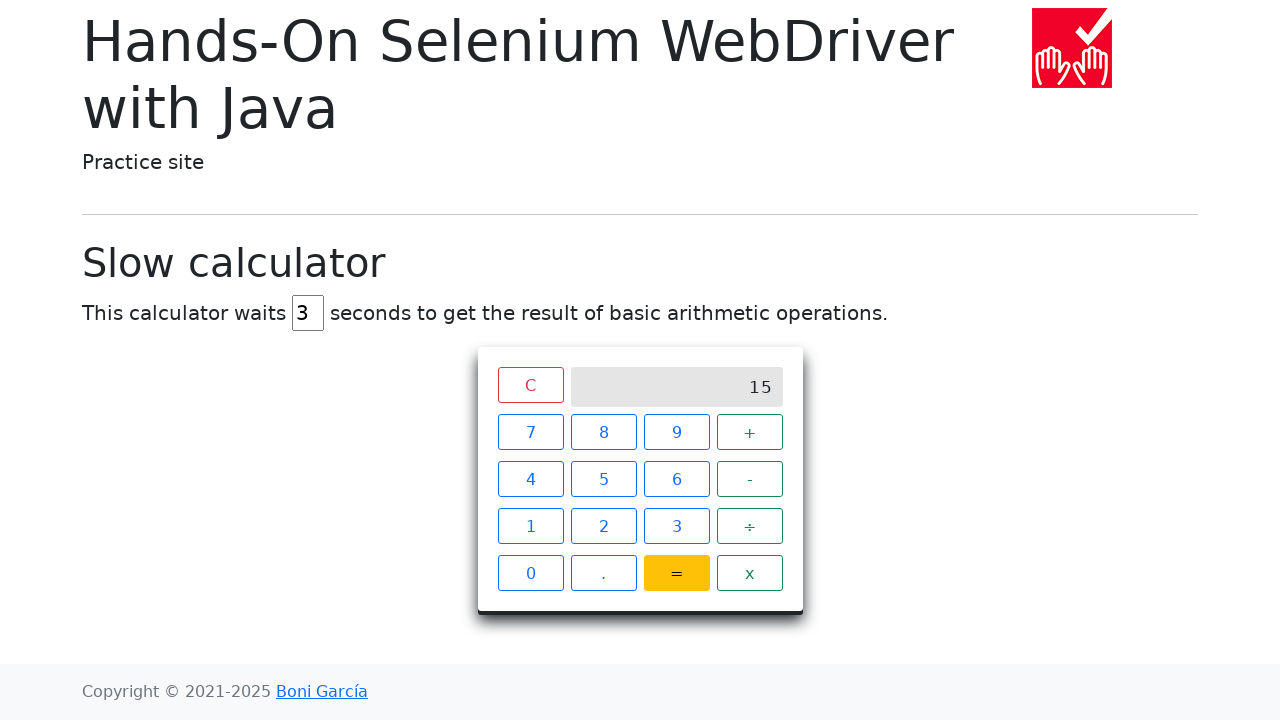

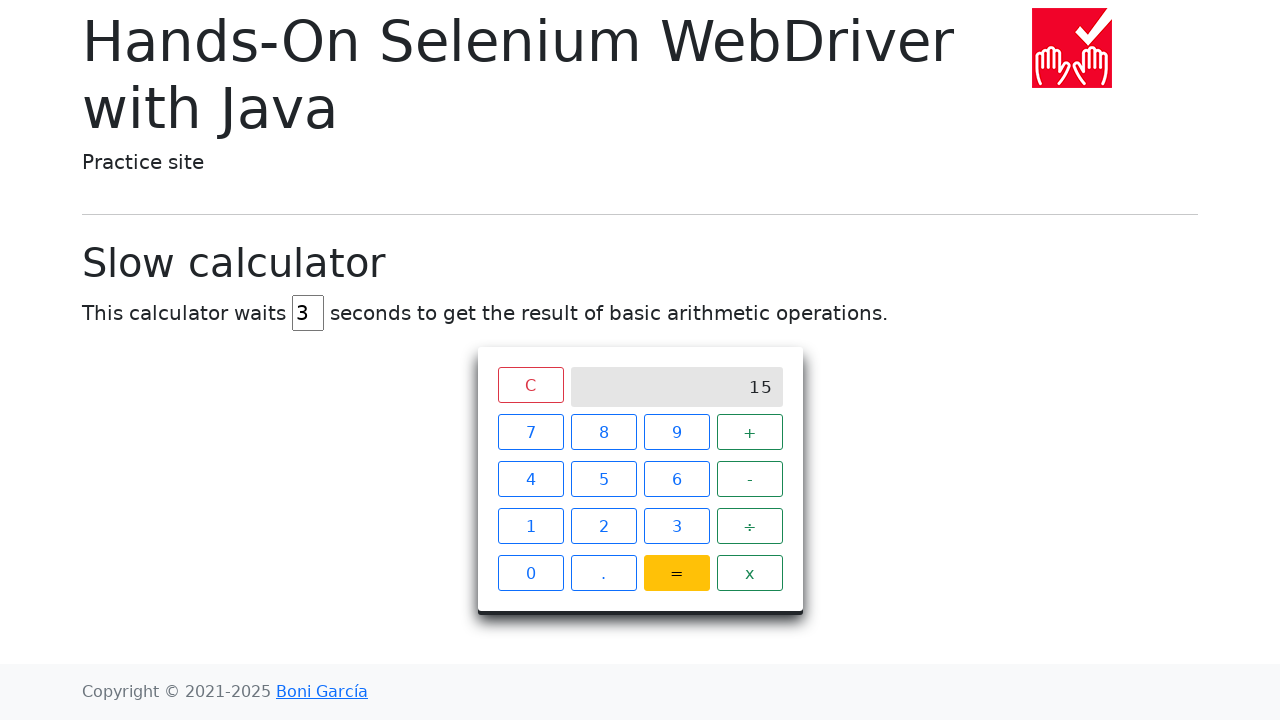